Tests that the Playwright homepage has the correct title and that the "Get started" link navigates to the intro documentation page

Starting URL: https://playwright.dev

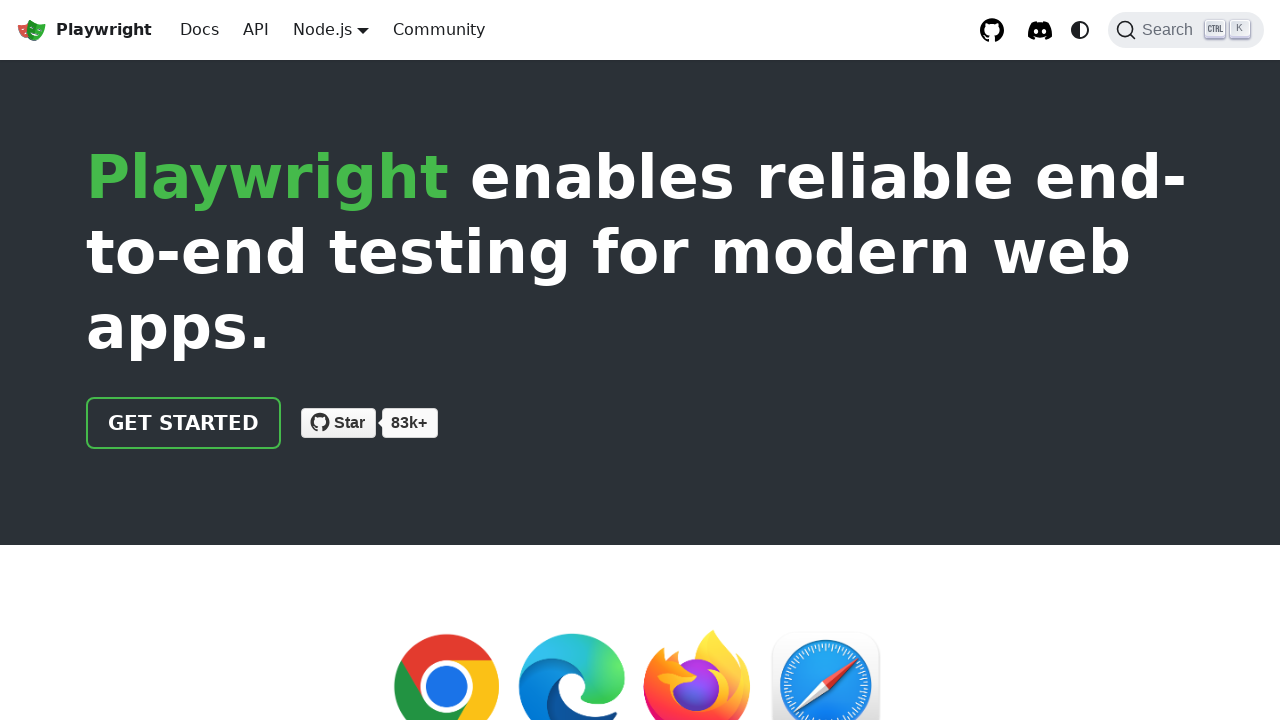

Verified page title contains 'Playwright'
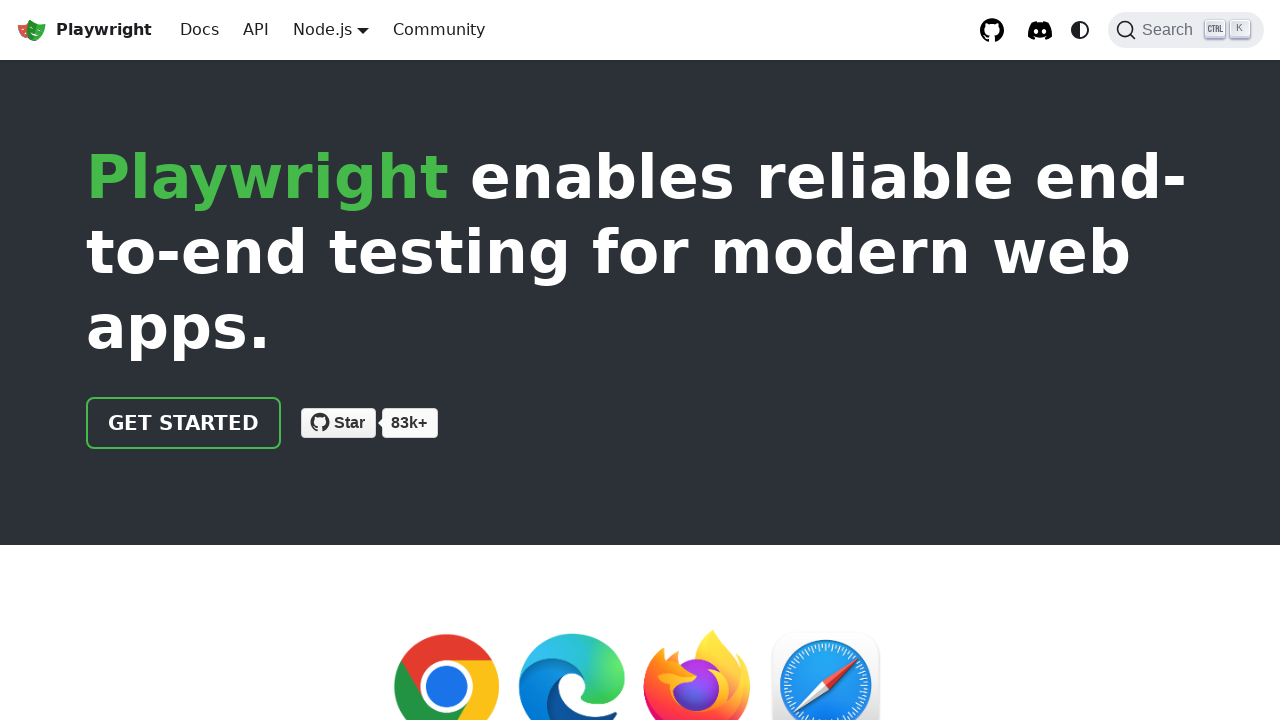

Located 'Get started' link
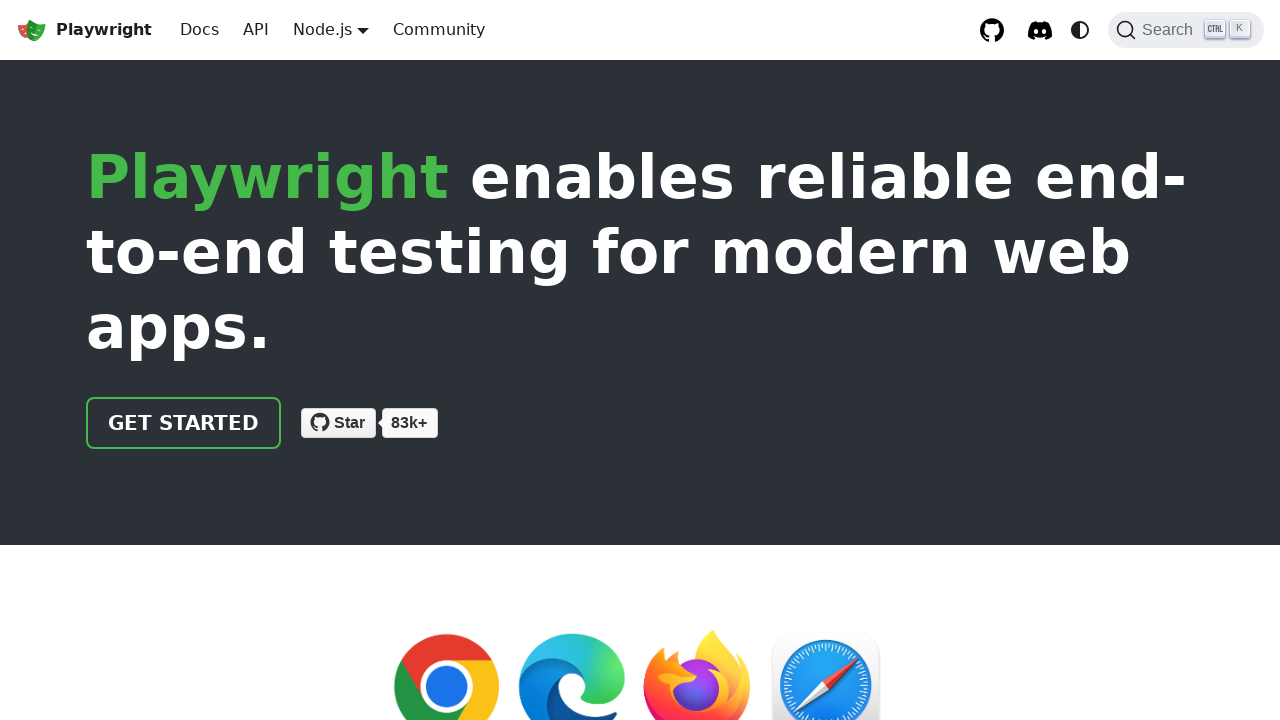

Verified 'Get started' link has href attribute '/docs/intro'
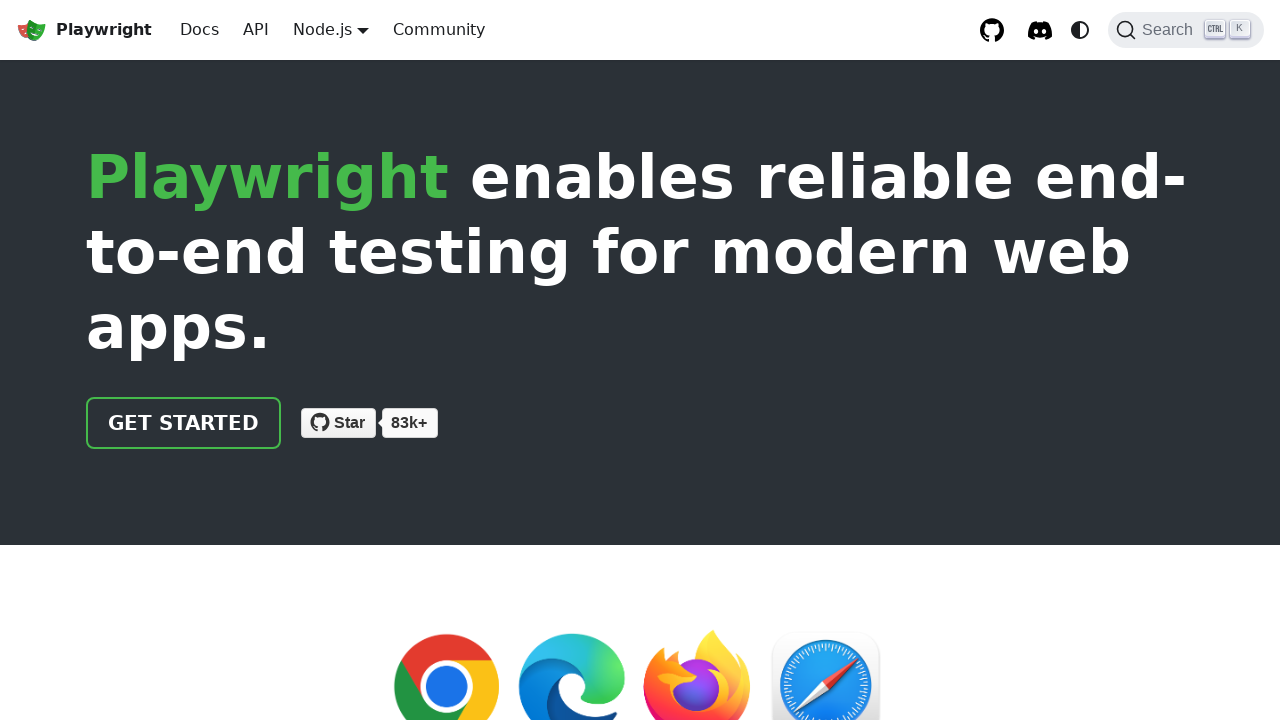

Clicked 'Get started' link at (184, 423) on internal:role=link[name="Get started"i]
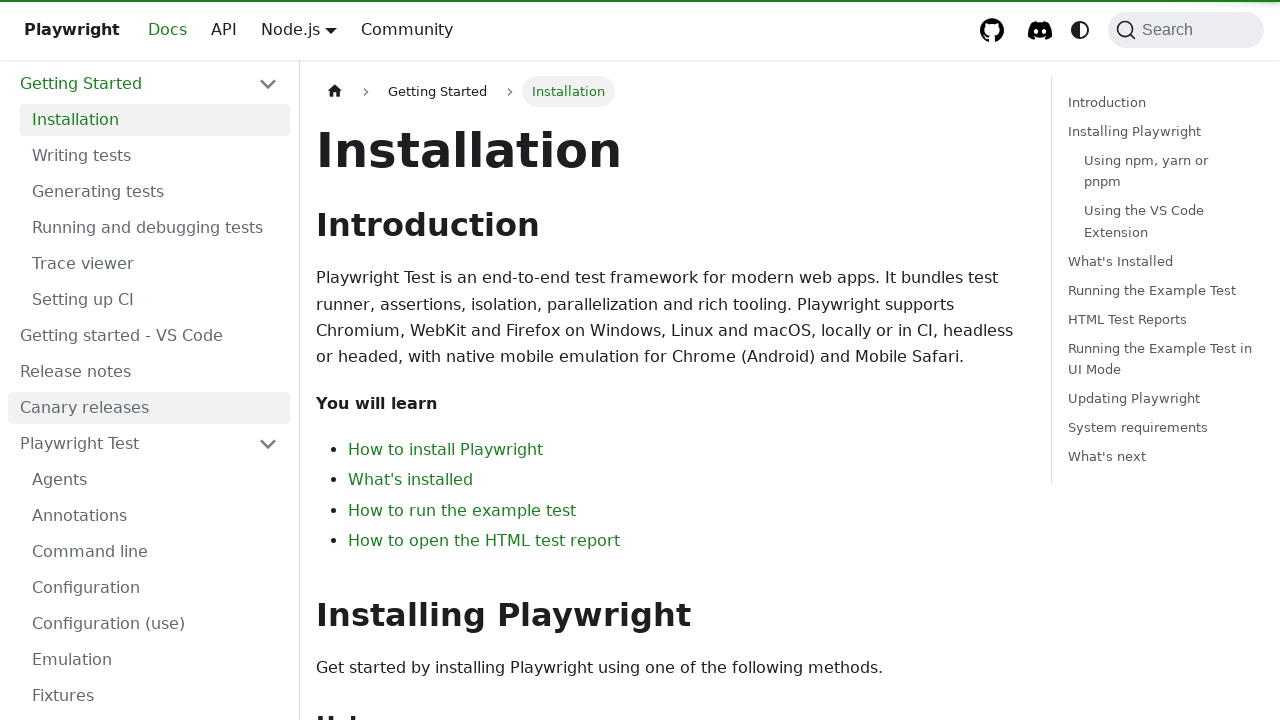

Verified page URL contains 'intro' after navigation
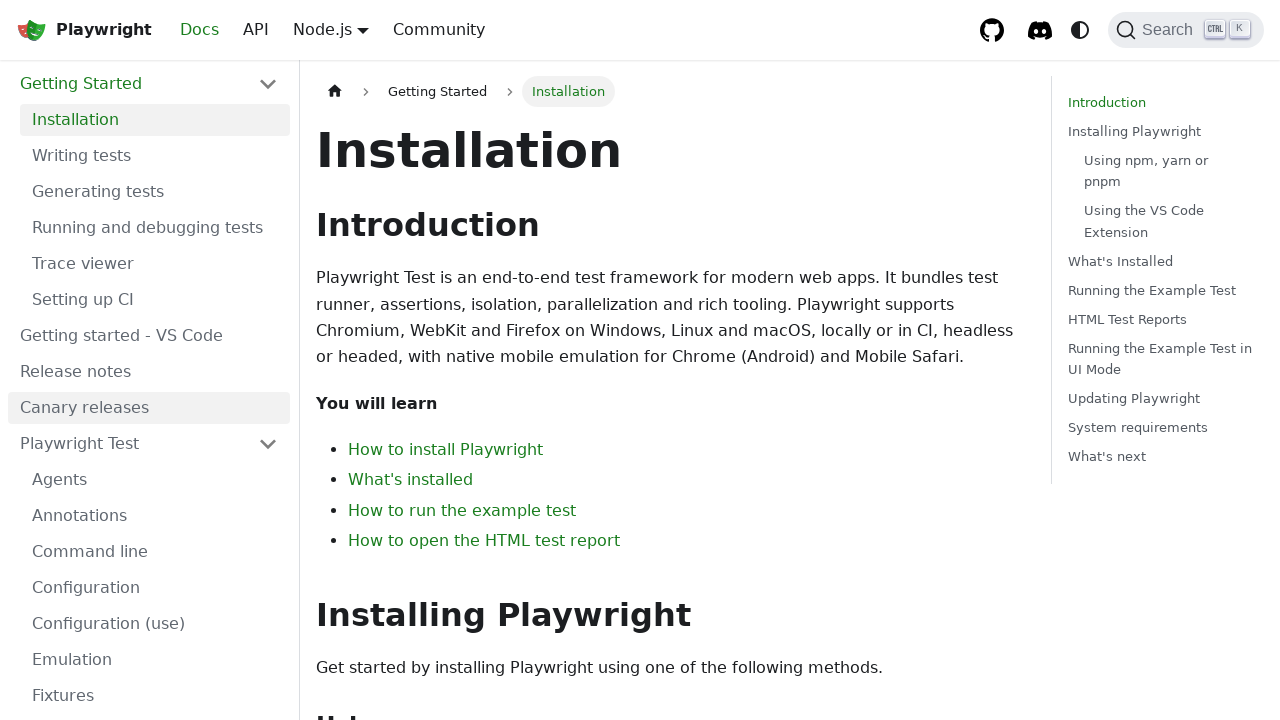

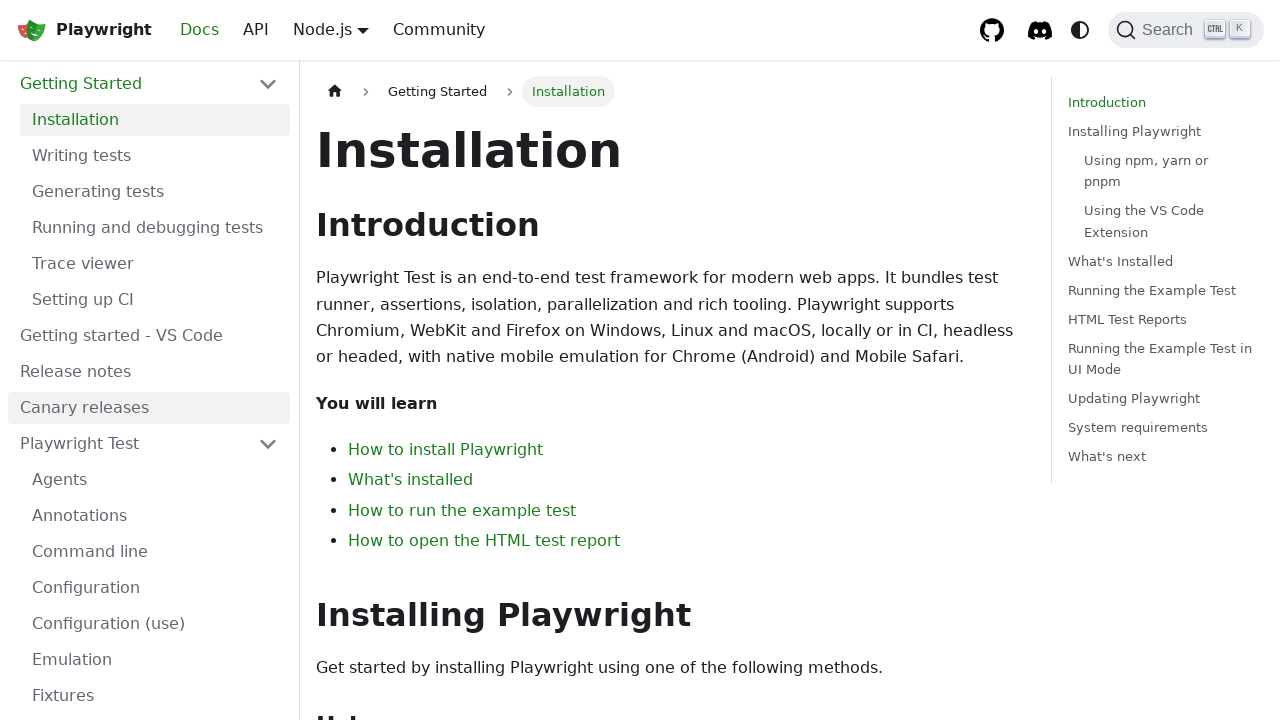